Tests dropdown/select menu functionality by selecting an option by index (selects the 3rd option - index 2) and verifies the selection is correct

Starting URL: https://demoqa.com/select-menu

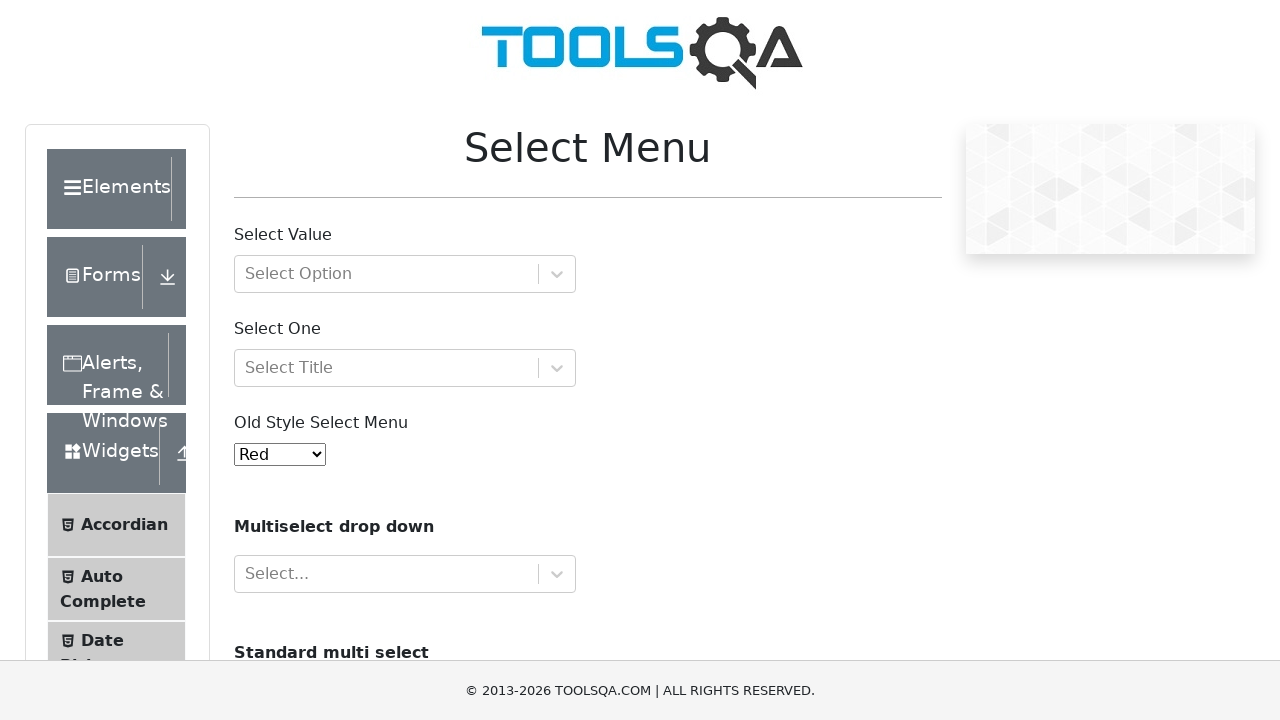

Waited for select menu to be visible
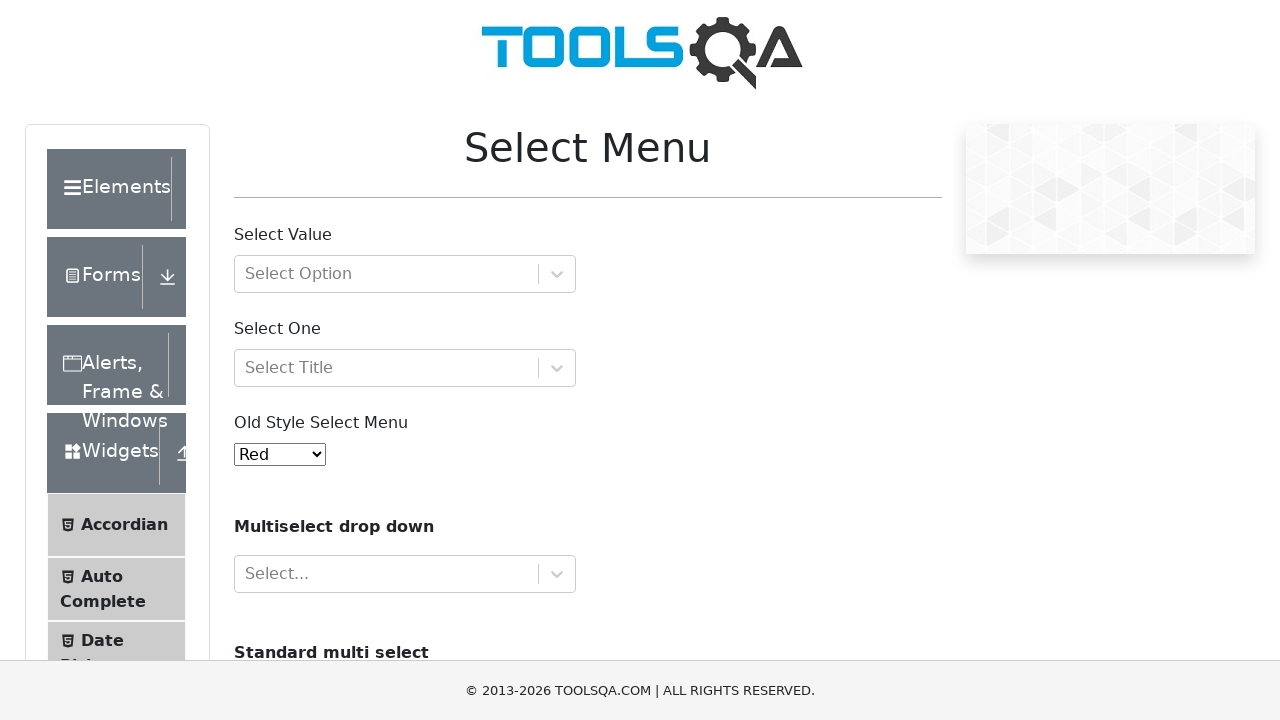

Selected option at index 2 (Yellow) from dropdown on #oldSelectMenu
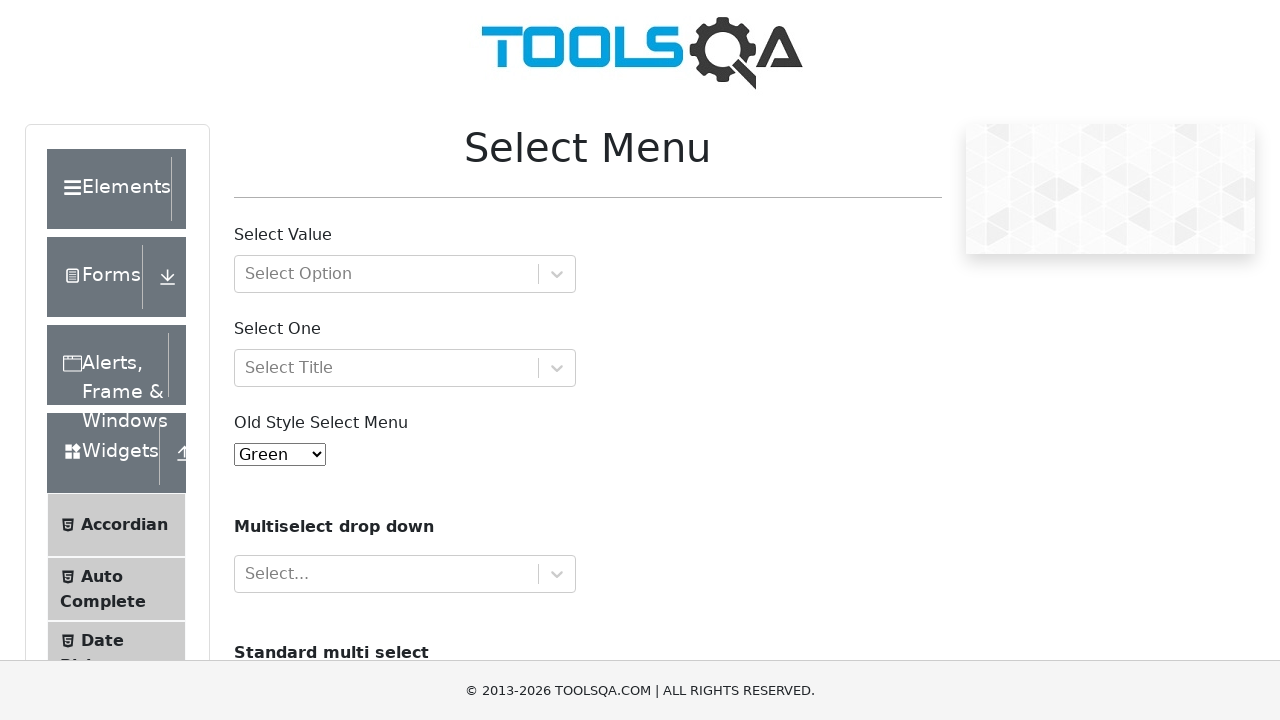

Retrieved selected value from dropdown
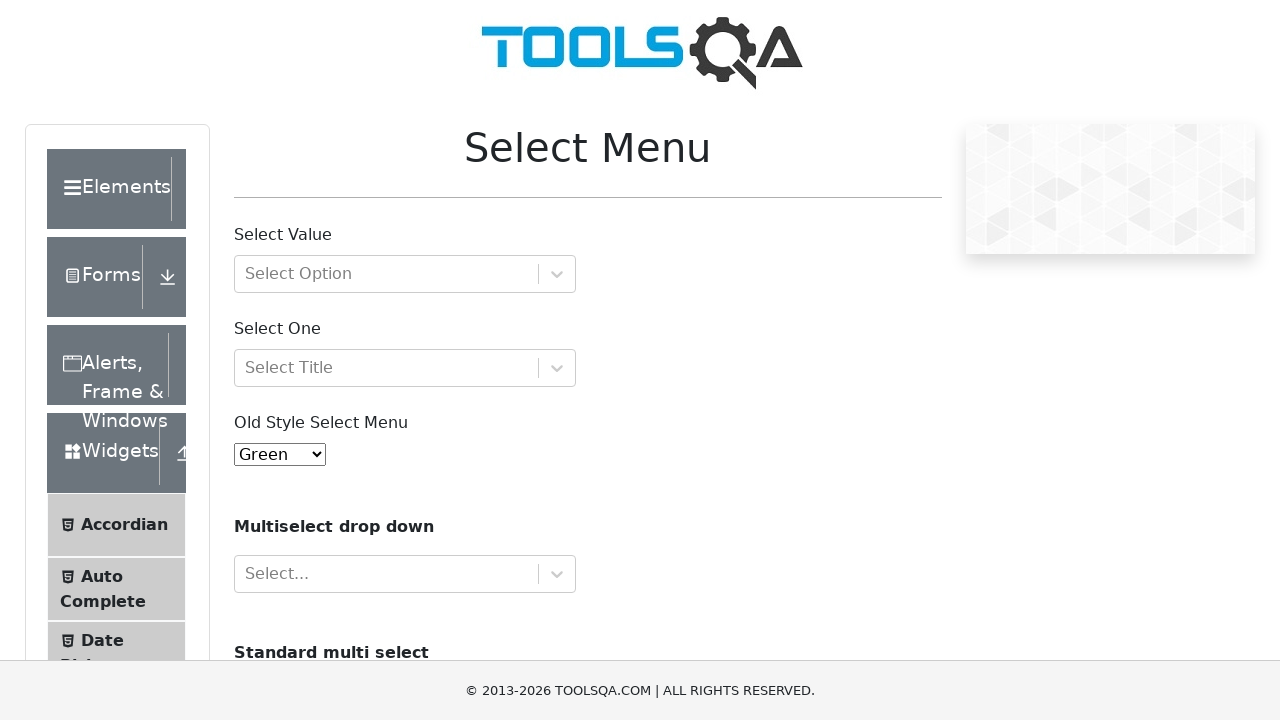

Waited 500ms for selection to be registered
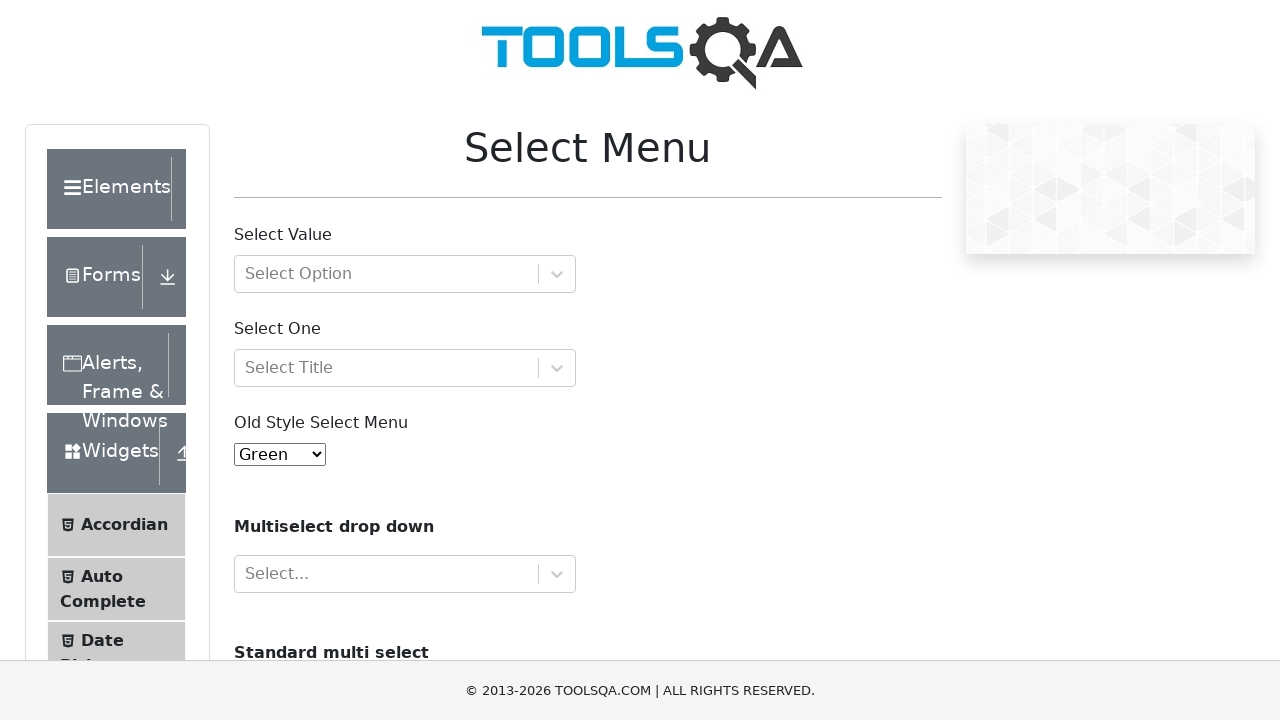

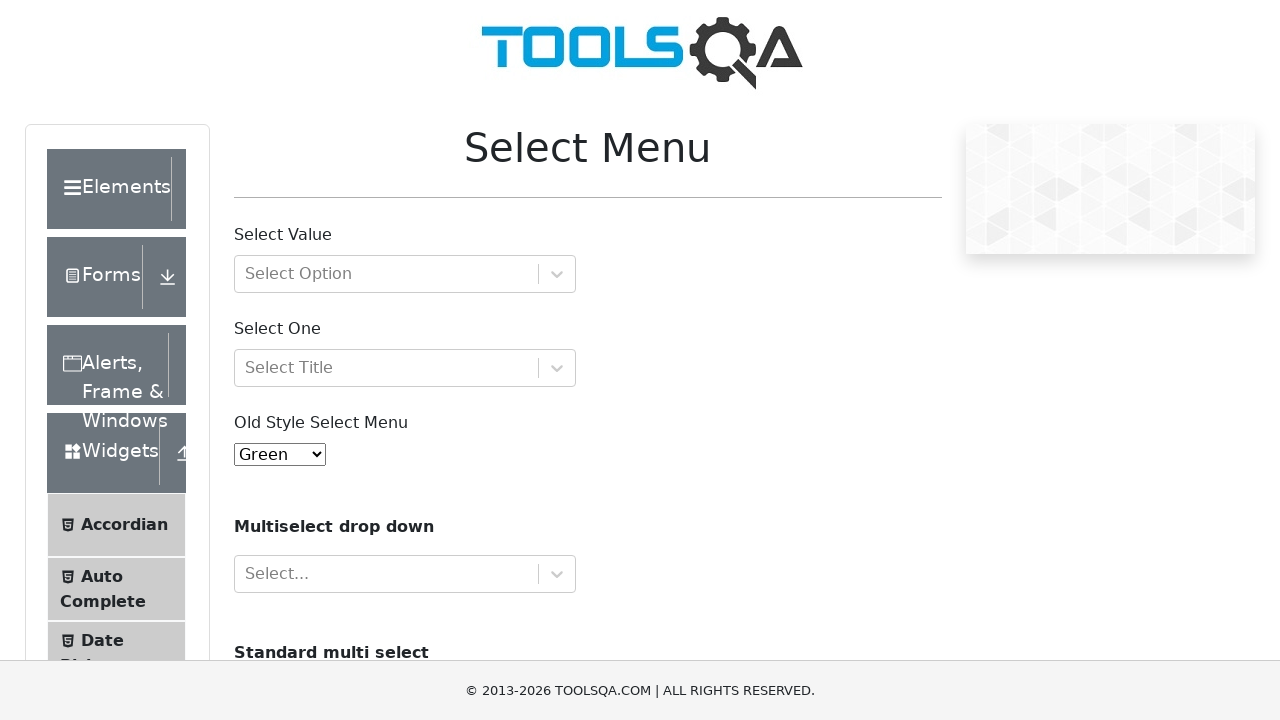